Comprehensive UI test that verifies frontend loading, navigation elements, form interactions (filling child name, age, and selecting interests), and responsive design across mobile, tablet, and desktop viewports.

Starting URL: https://unschooling-464413.web.app

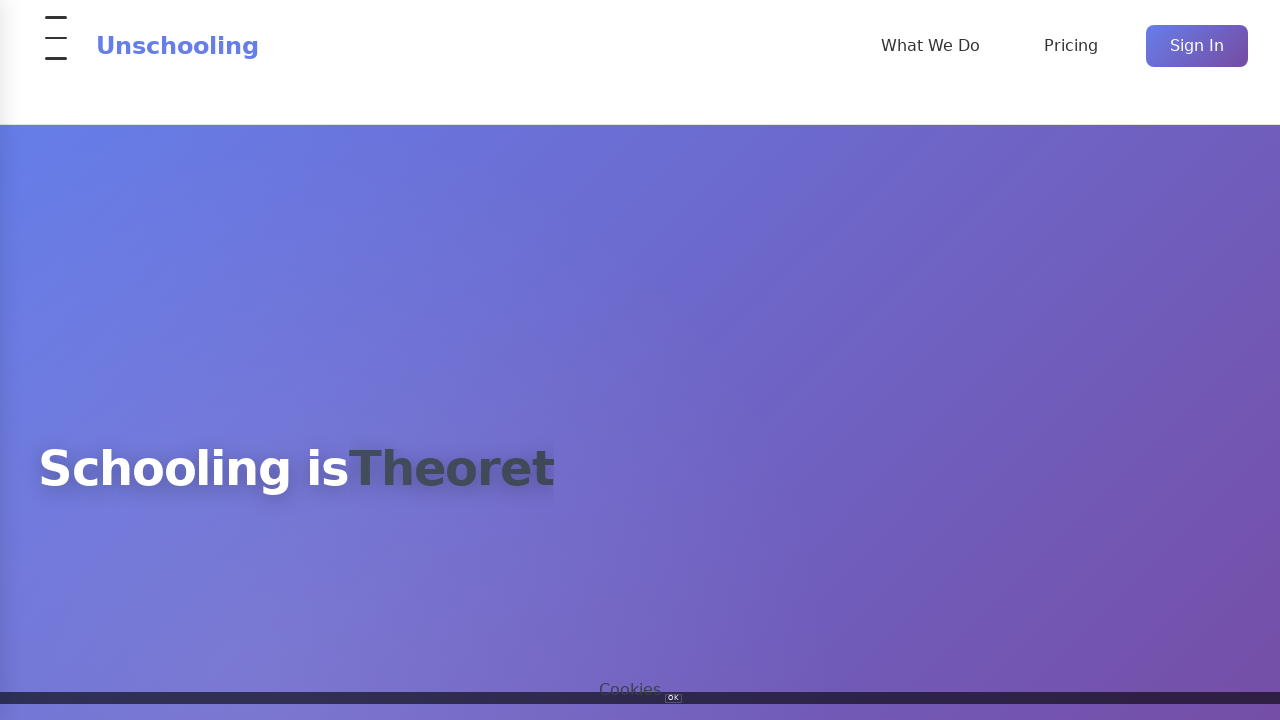

Page loaded with networkidle state
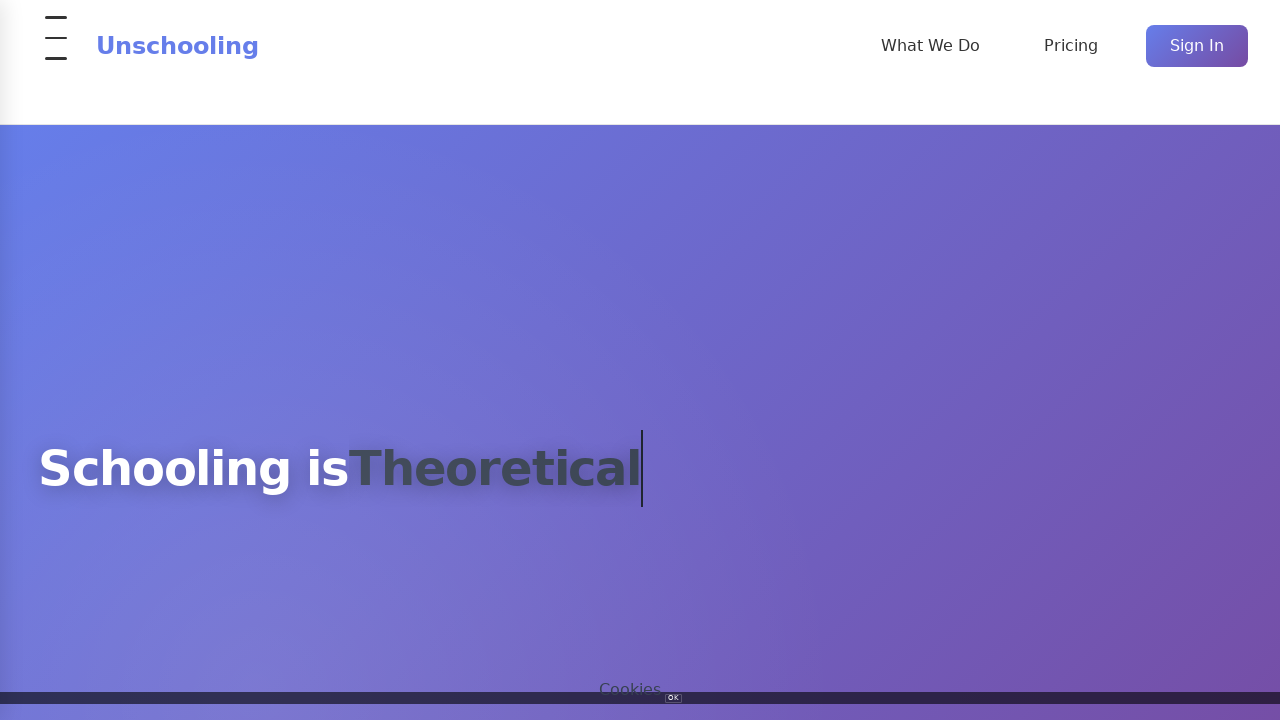

Verified navigation bar is visible
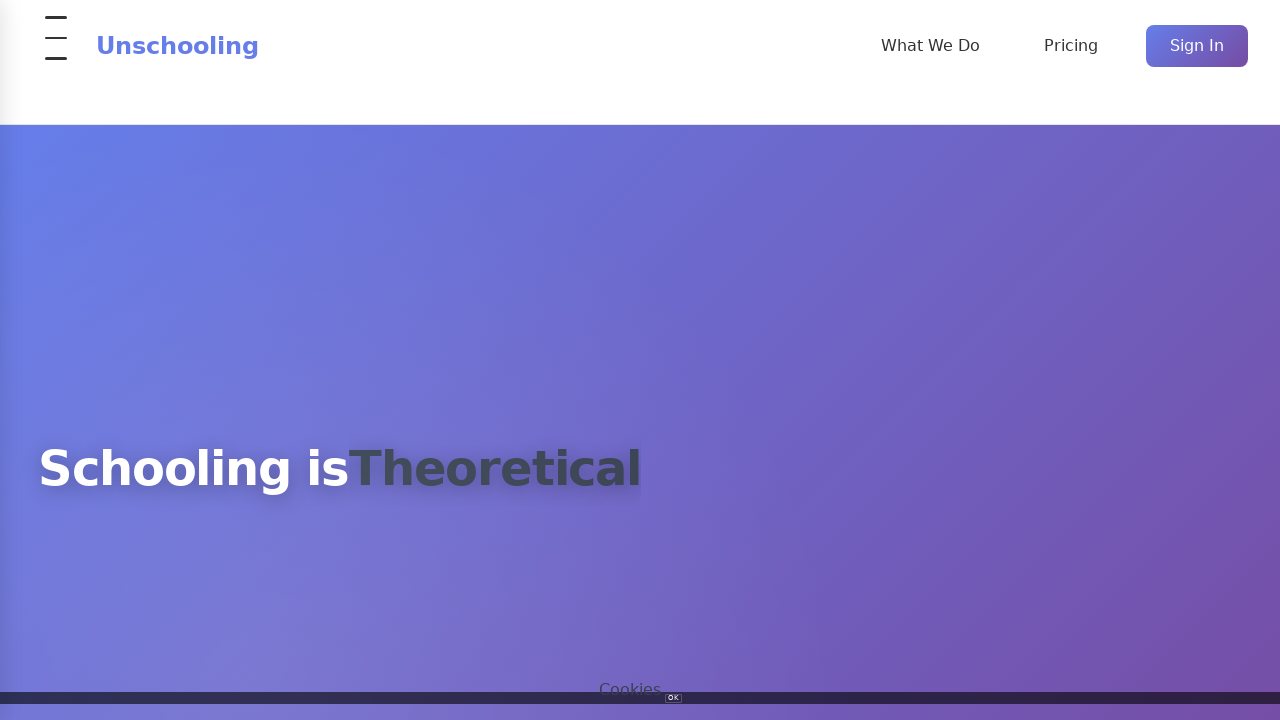

Main content area is visible
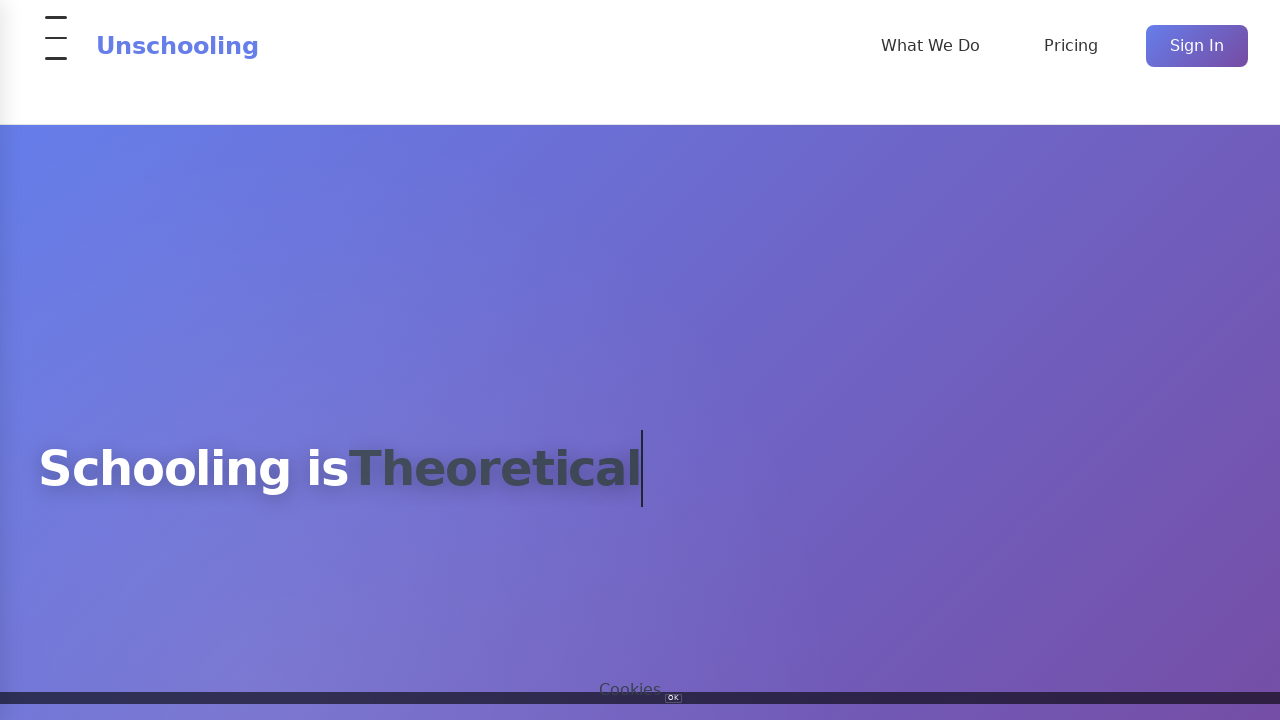

Set viewport to mobile size (375x667)
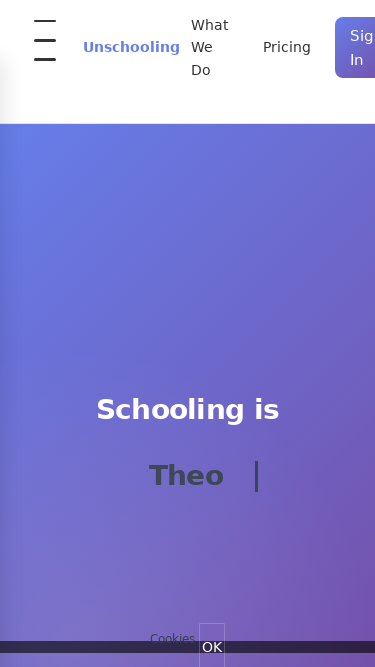

Mobile viewport rendered and stabilized
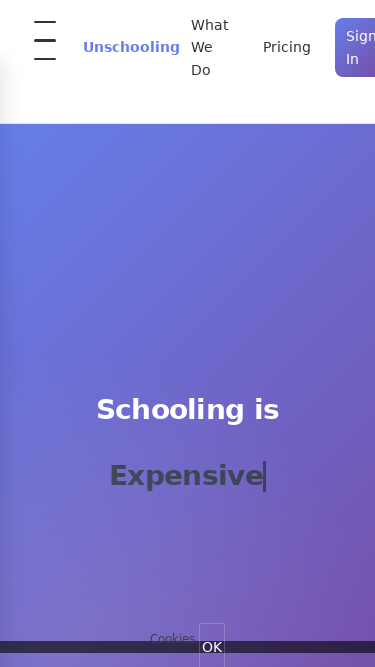

Set viewport to tablet size (768x1024)
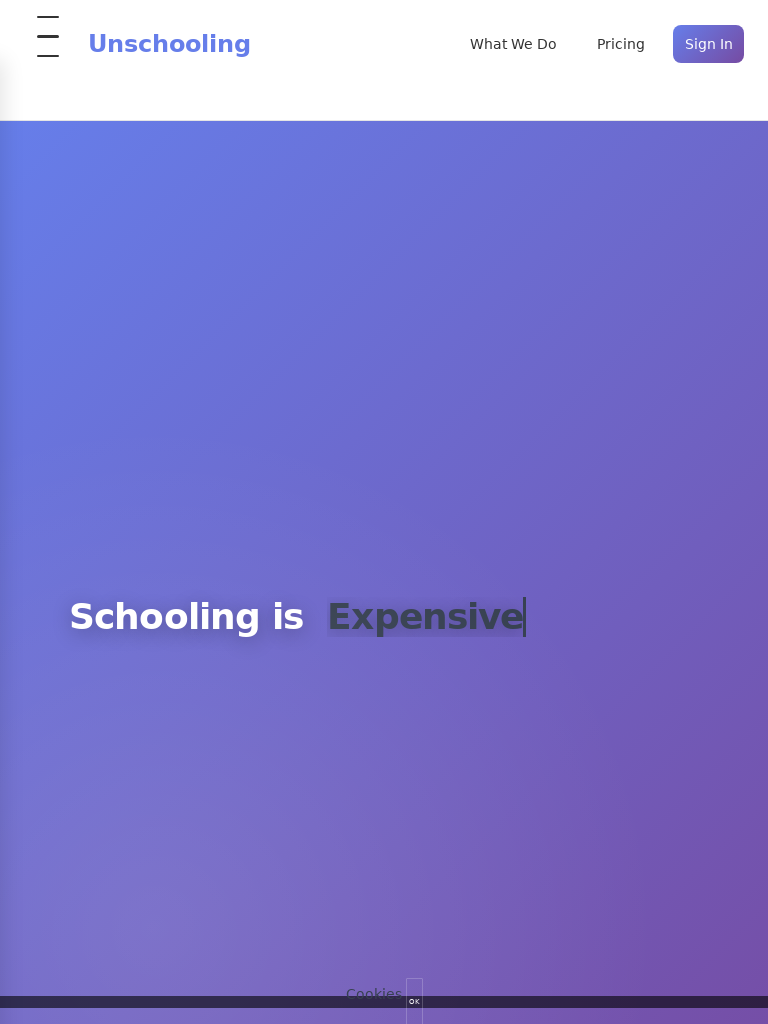

Tablet viewport rendered and stabilized
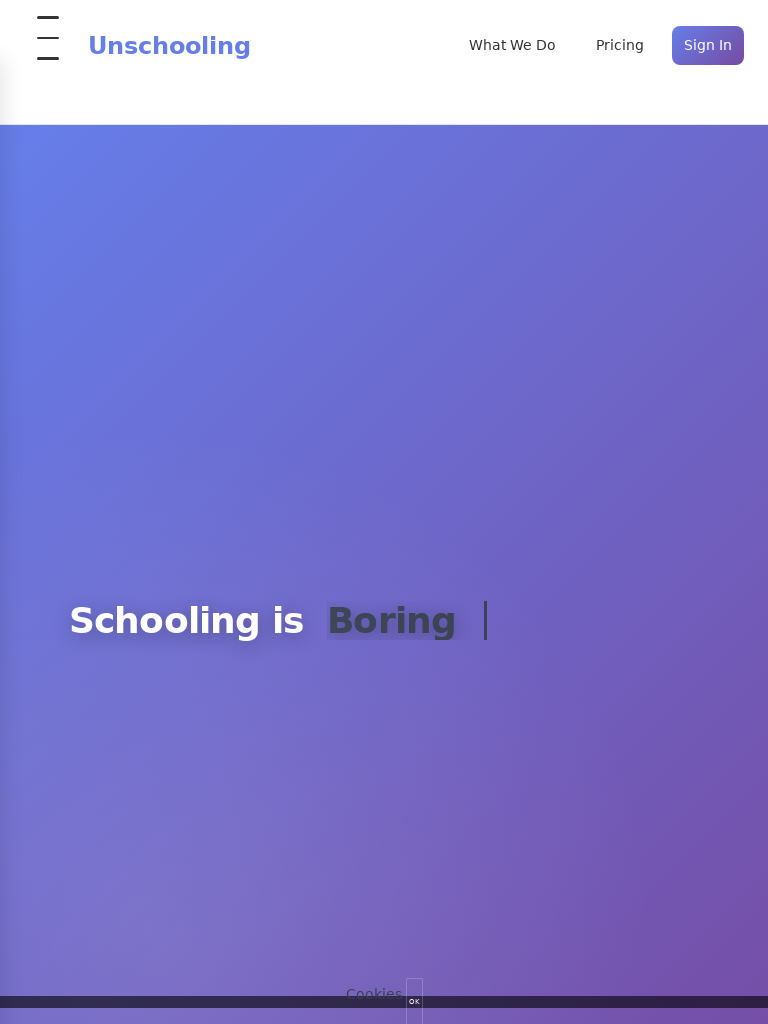

Set viewport to desktop size (1280x720)
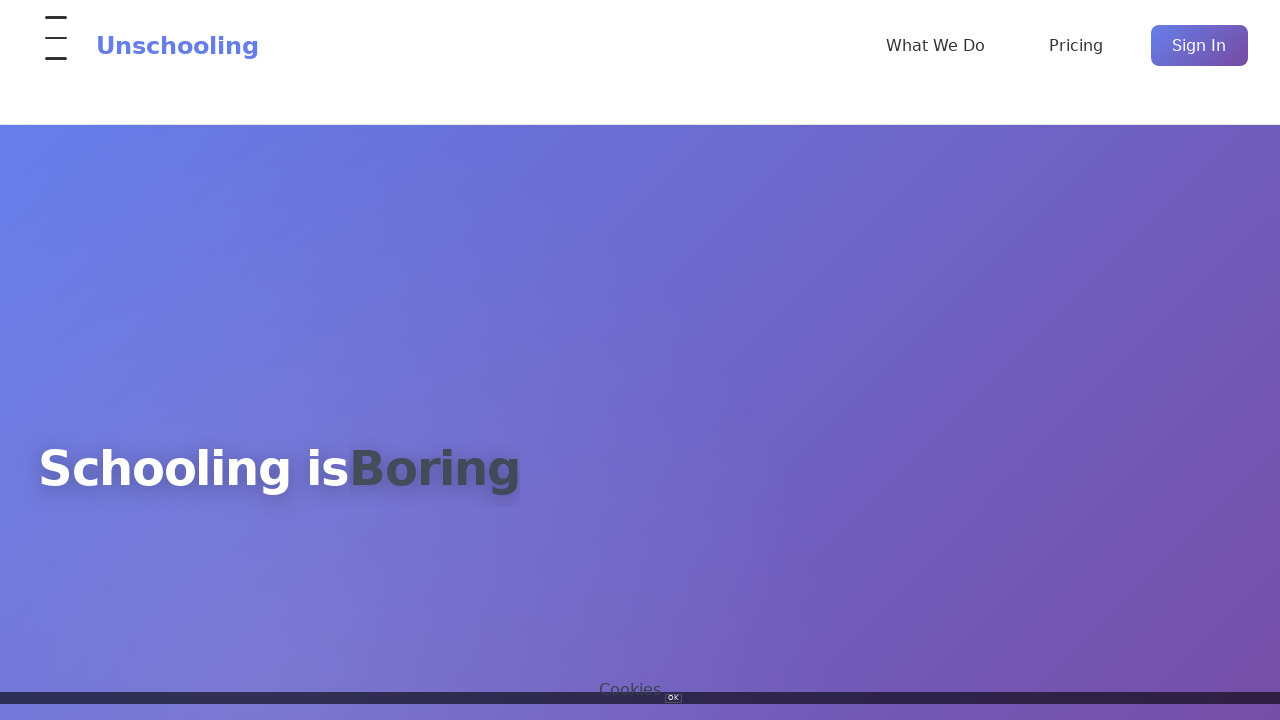

Desktop viewport rendered and stabilized
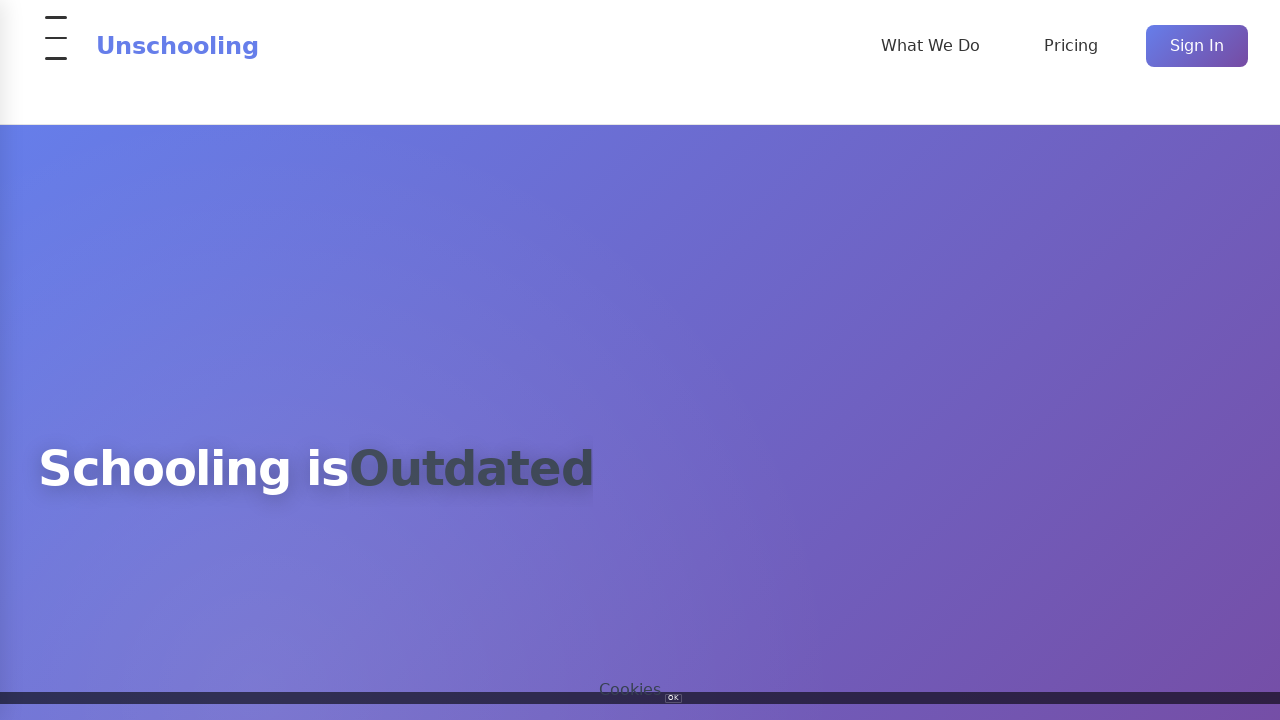

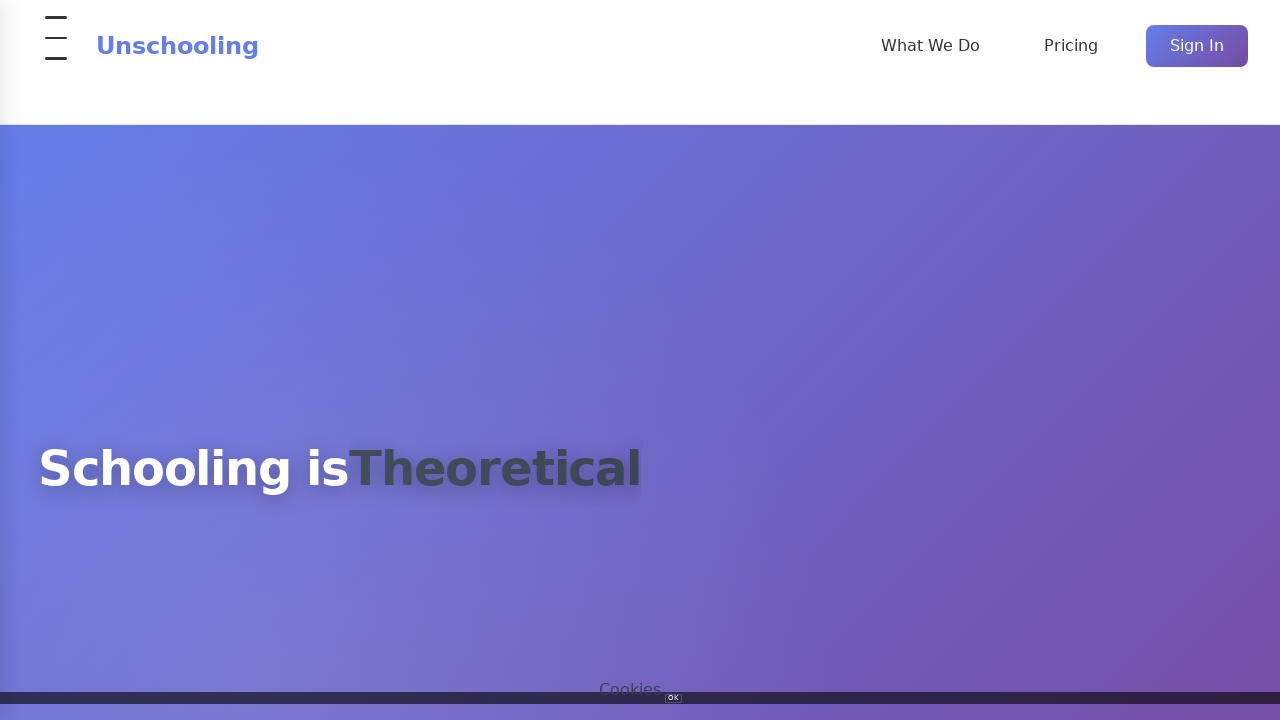